Tests product filtering by expanding the manufacturer accordion and toggling the Bose checkbox filter

Starting URL: http://advantageonlineshopping.com/#/category/Speakers/4

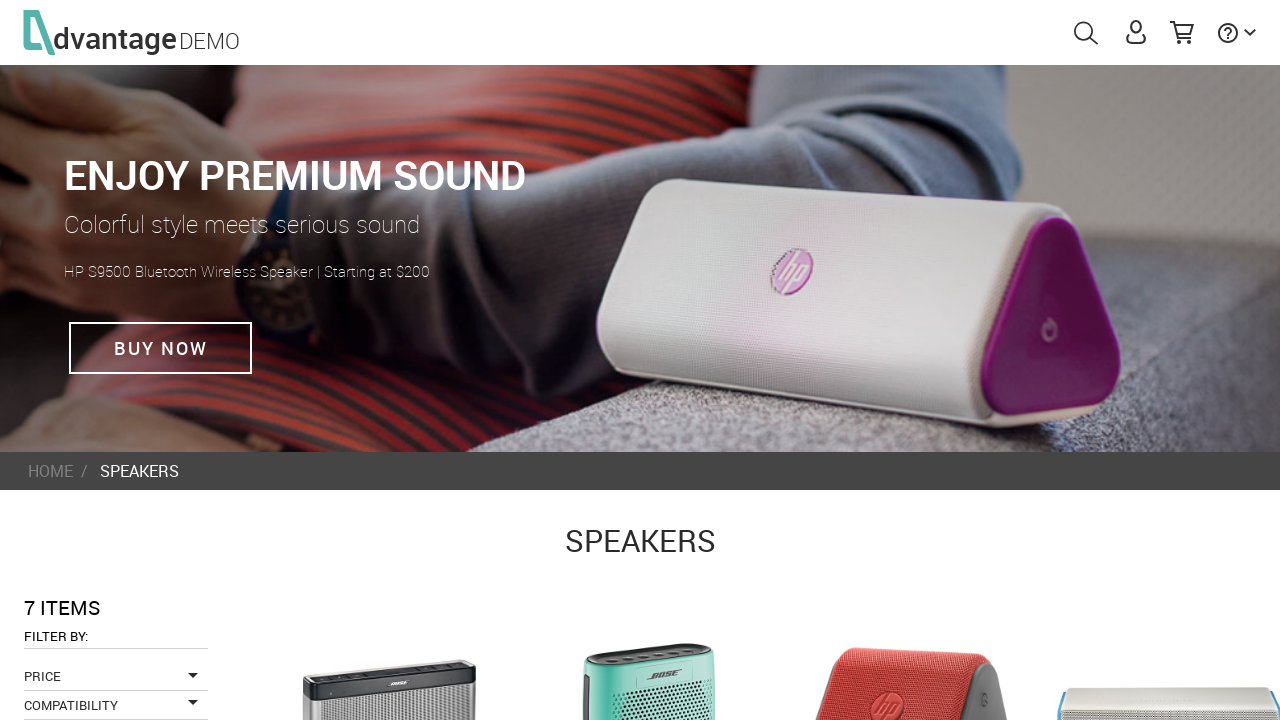

Waited for page to load (networkidle)
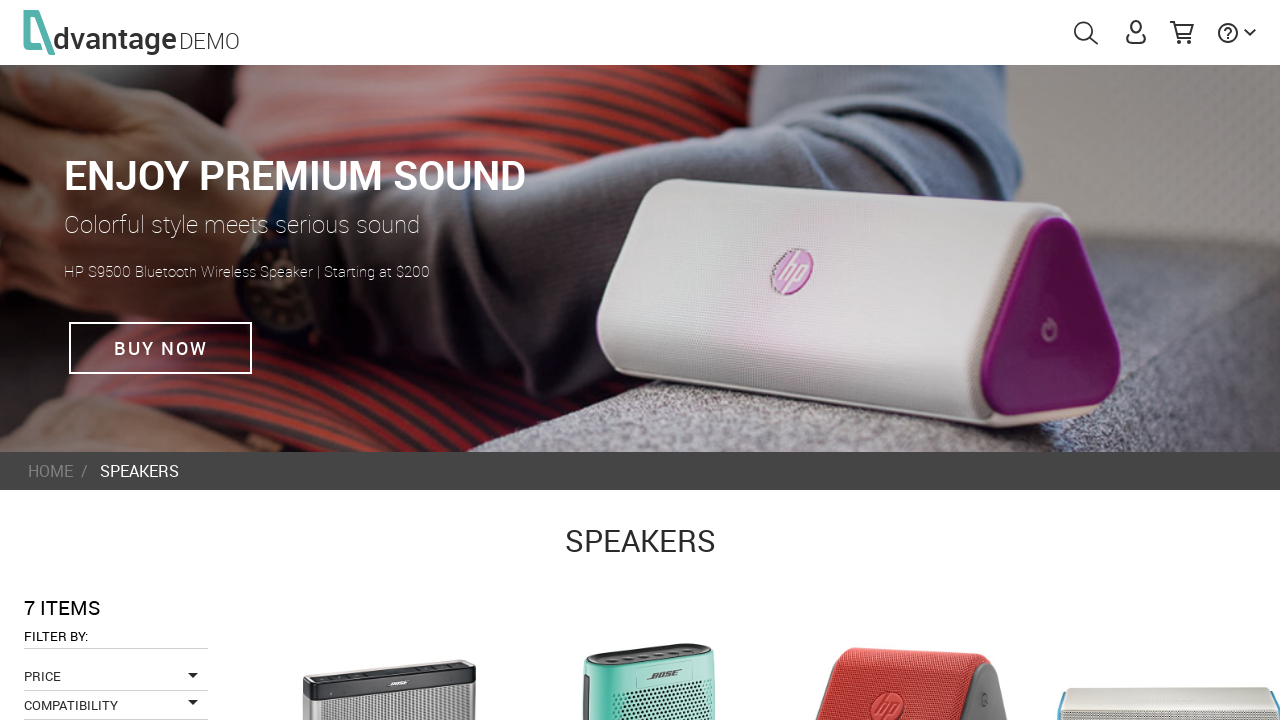

Clicked on manufacturer accordion to expand it at (116, 706) on #accordionAttrib1
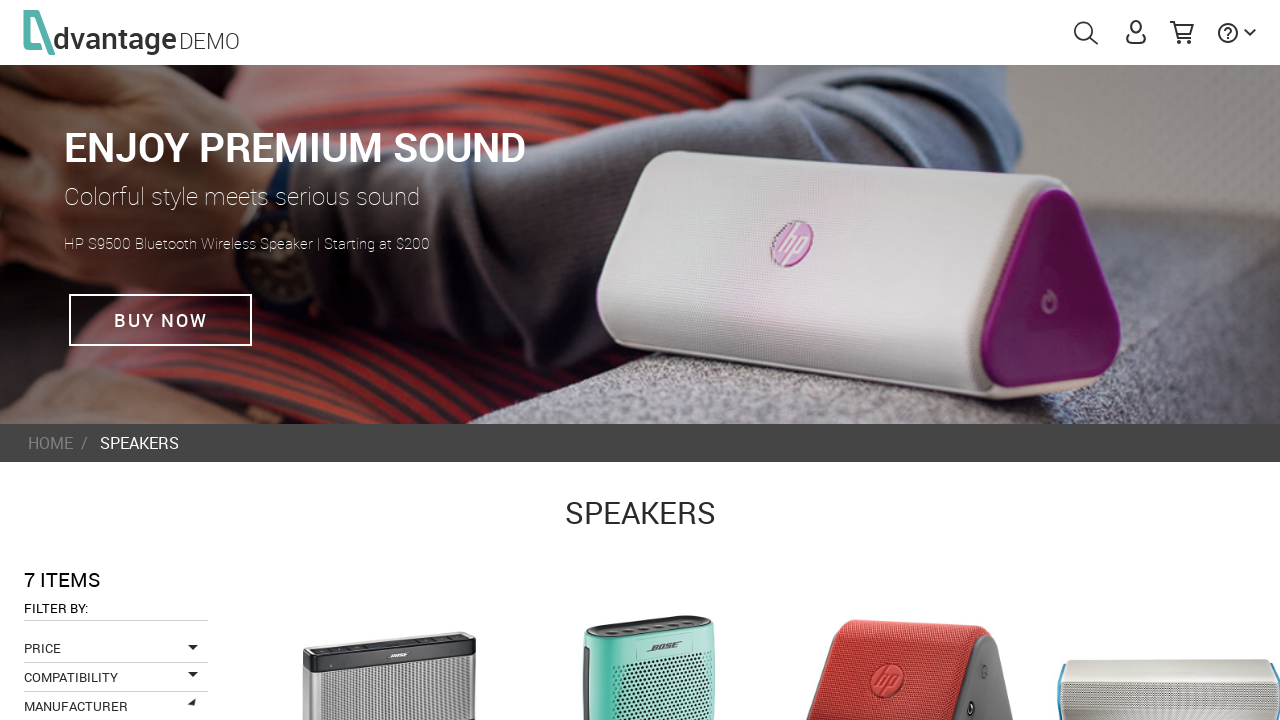

Clicked on Bose manufacturer checkbox to select it at (32, 360) on input[name='manufacturer_0']
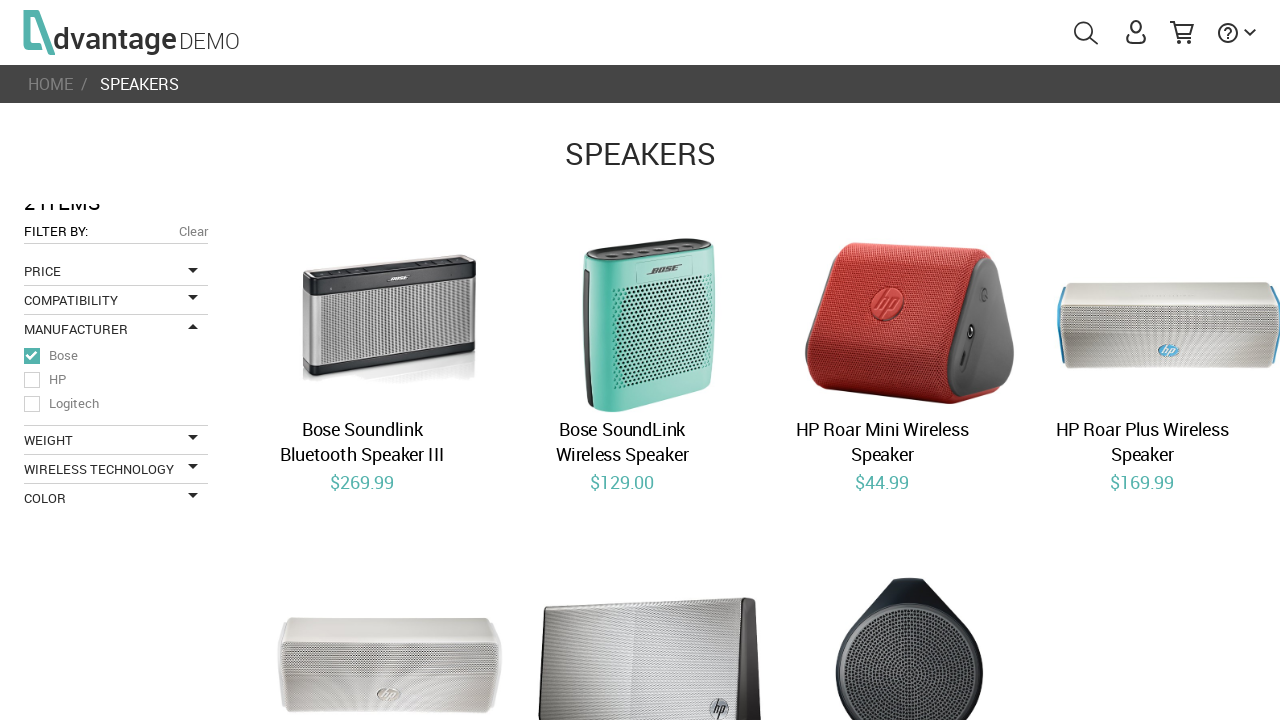

Waited for filter to apply
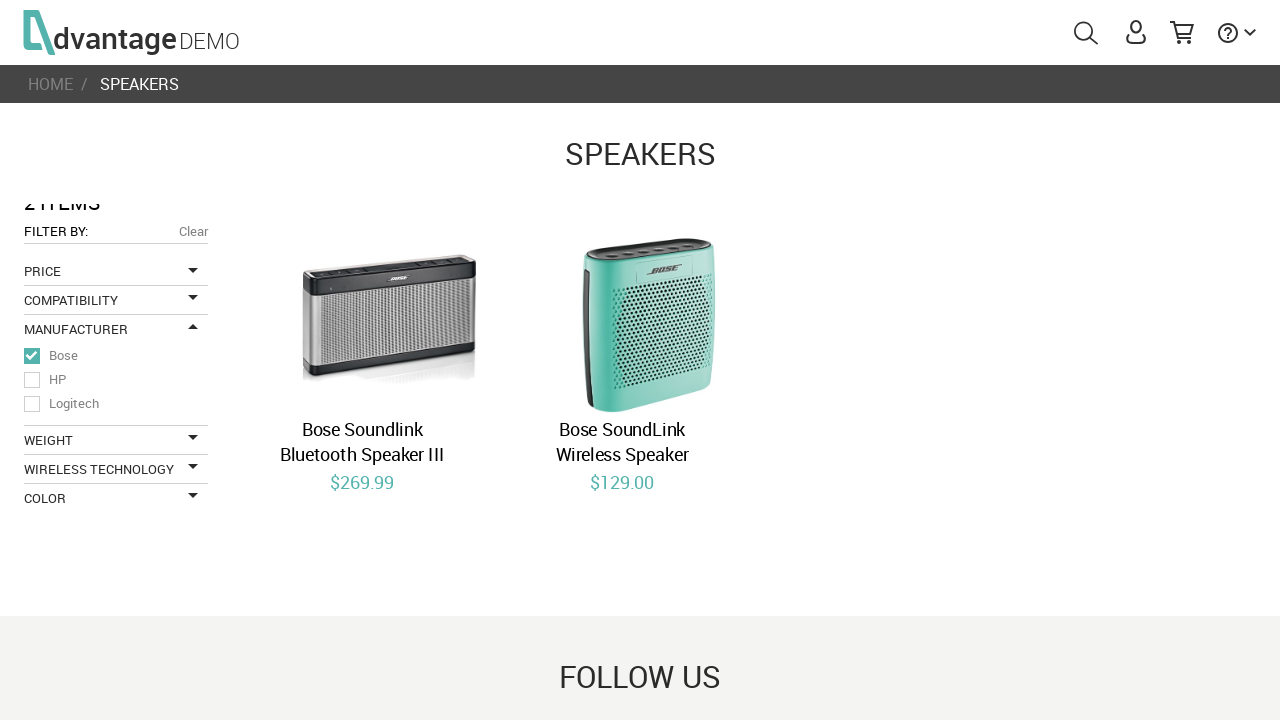

Clicked on Bose manufacturer checkbox to deselect it at (32, 356) on input[name='manufacturer_0']
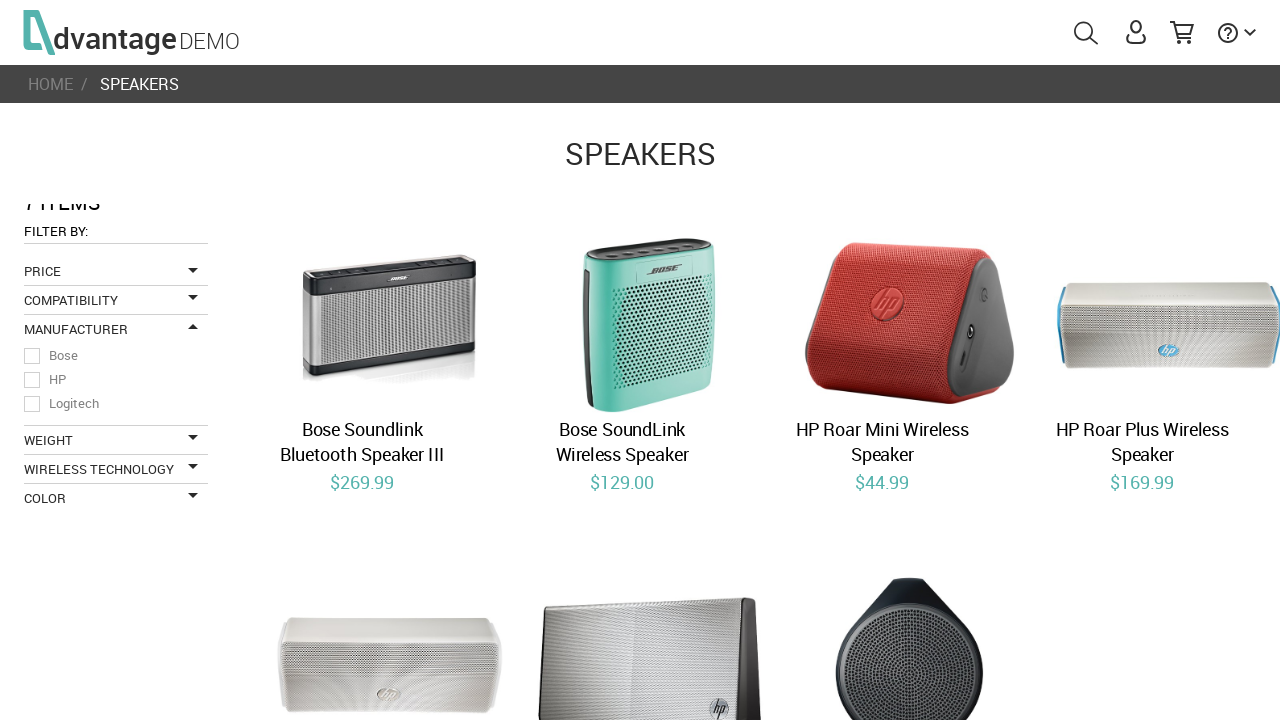

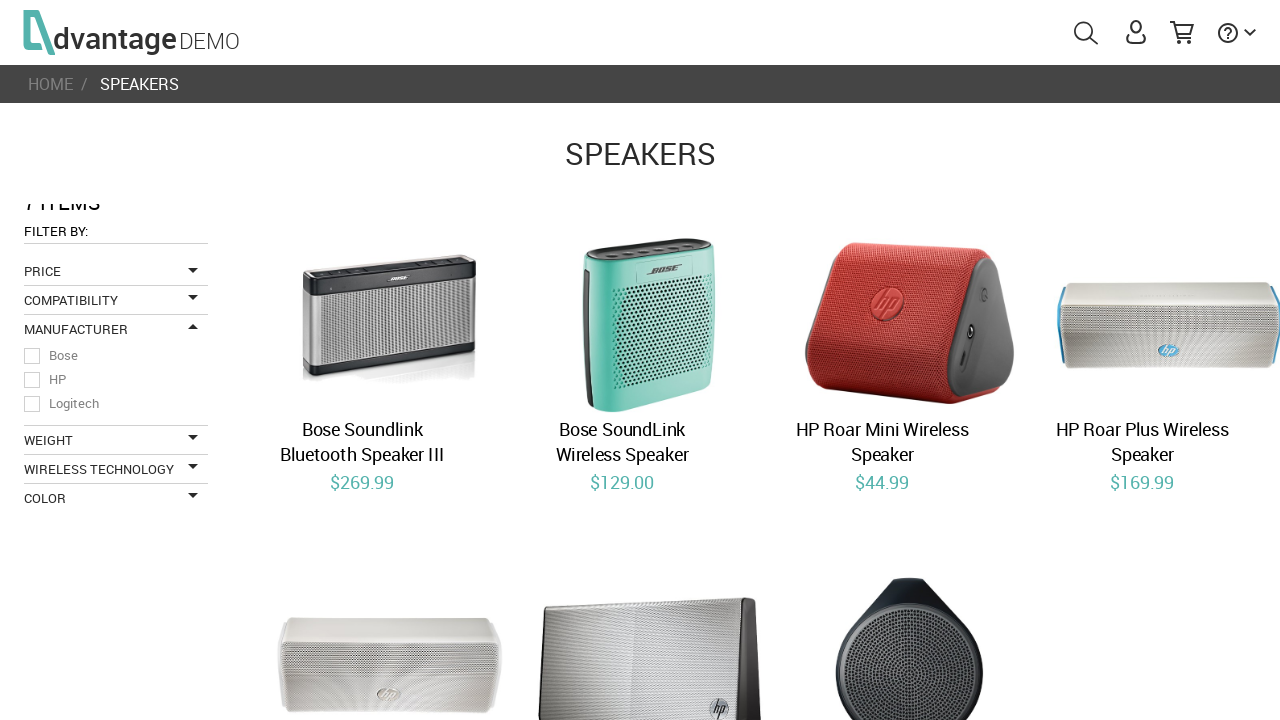